Tests mobile emulation by setting a mobile viewport, navigating to an Angular demo app, clicking the mobile navbar toggler to expand the menu, and then clicking the Library link.

Starting URL: https://rahulshettyacademy.com/angularAppdemo/

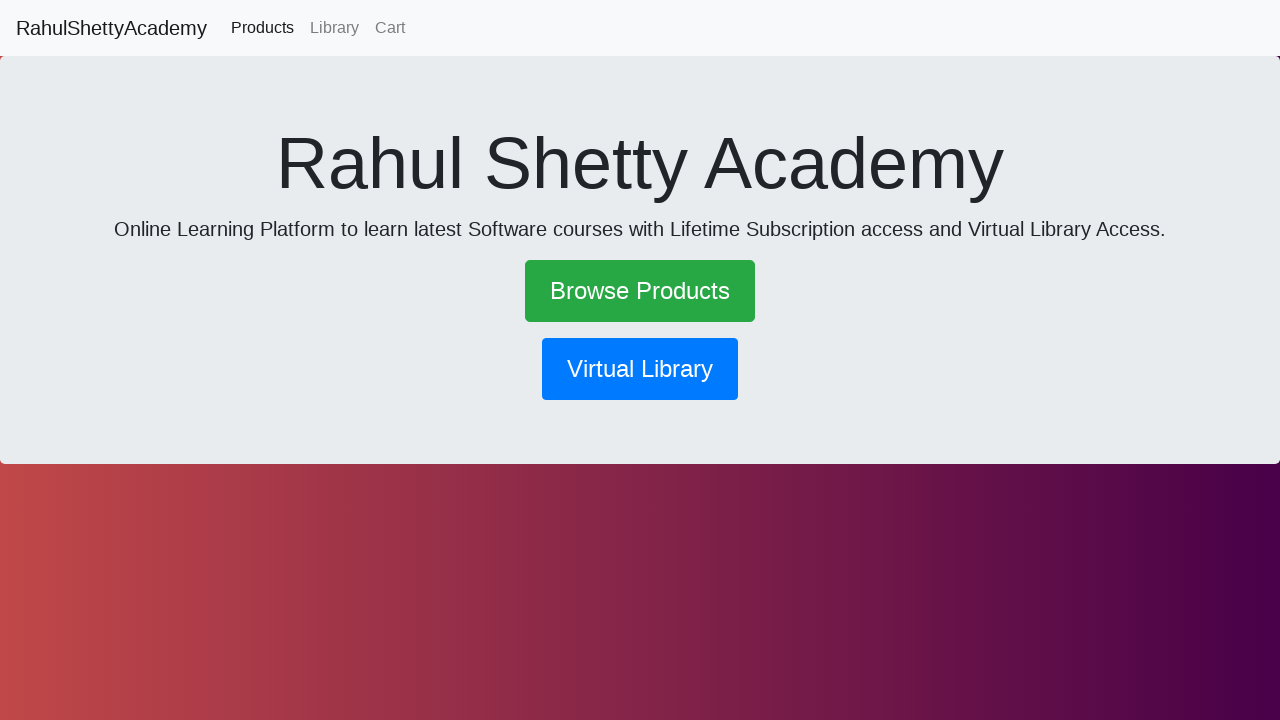

Set mobile viewport to 600x1000 pixels
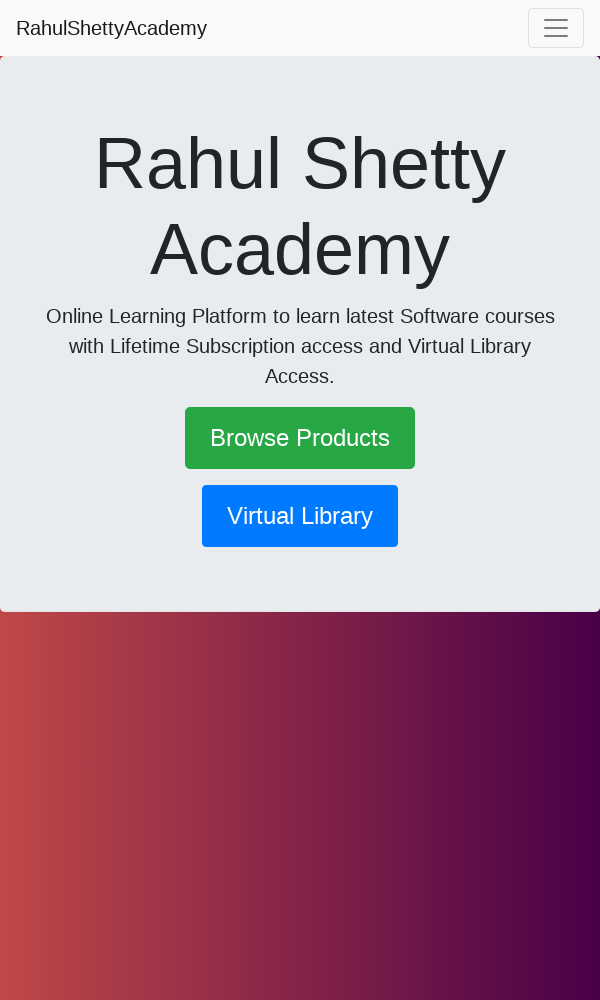

Navigated to Angular demo app
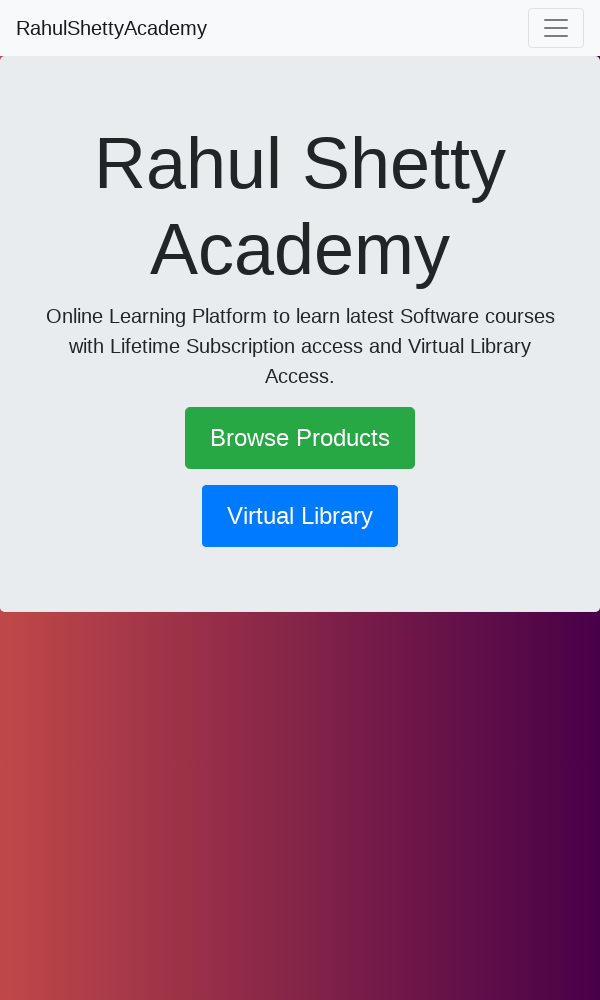

Clicked mobile navbar toggler to expand menu at (556, 28) on .navbar-toggler
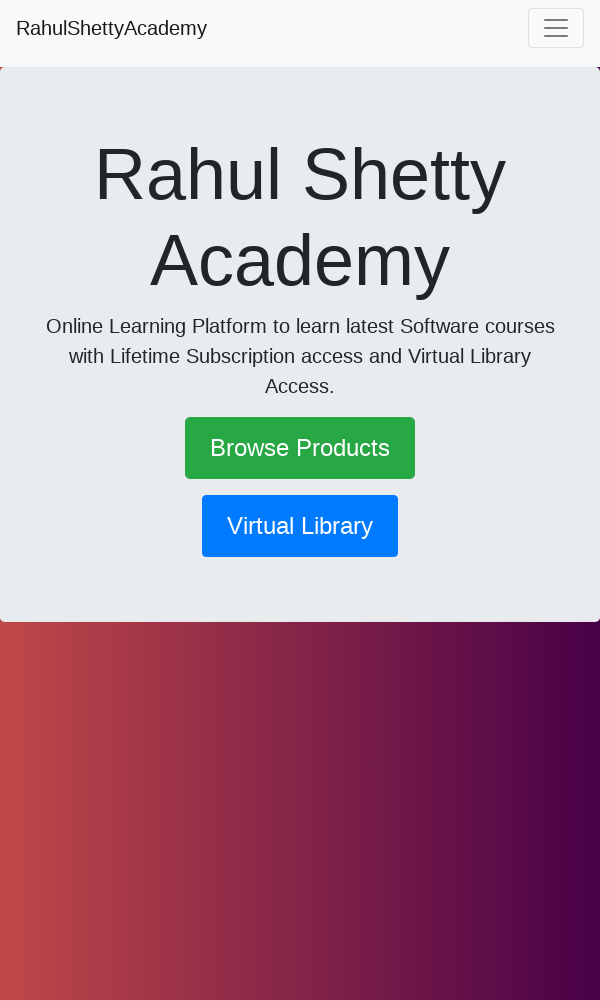

Waited for menu animation to complete
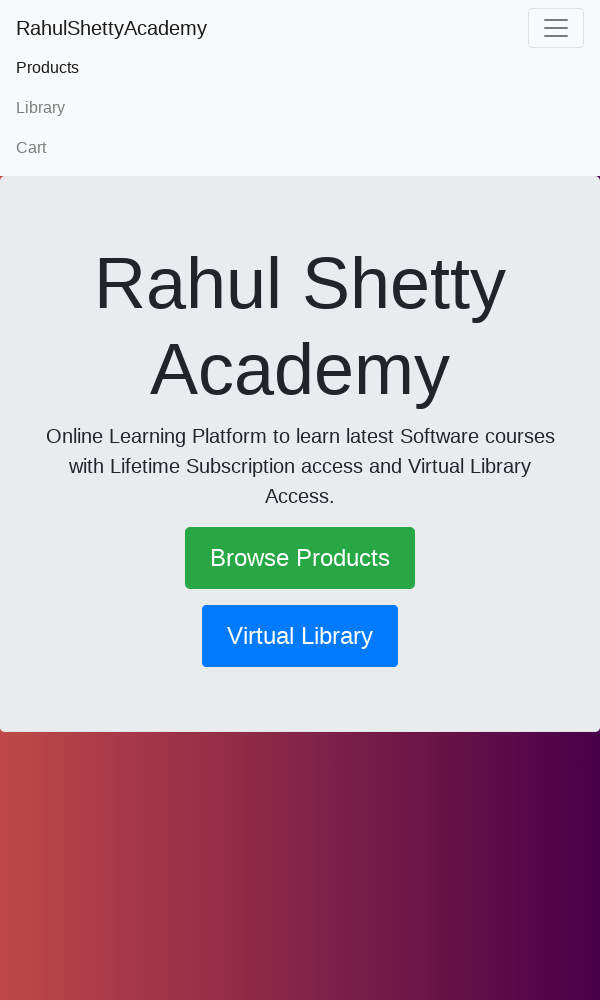

Clicked Library link in mobile menu at (300, 108) on text=Library
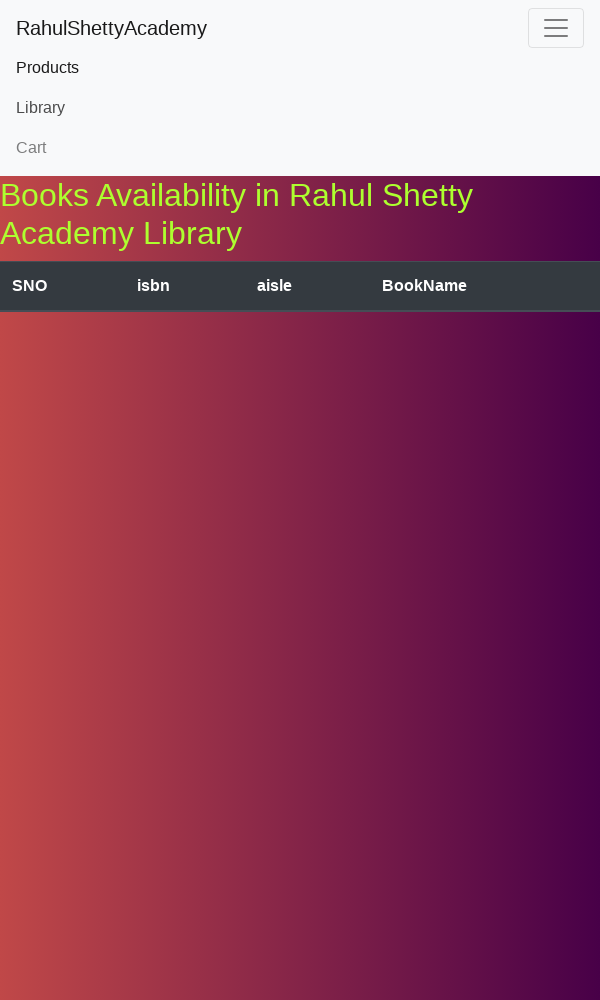

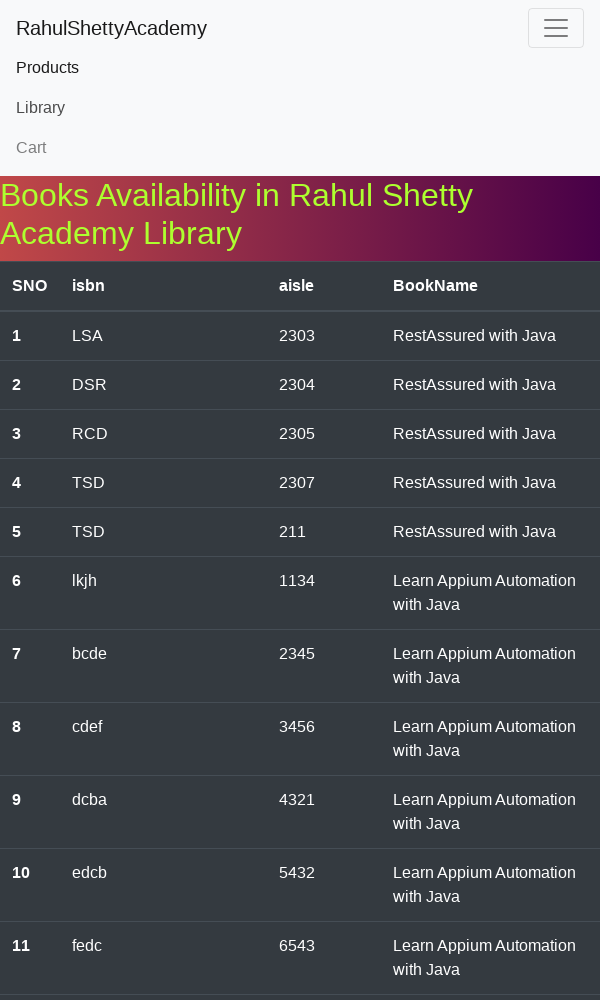